Tests the User Inyerface challenge website by clicking the start link, filling in password/email/domain fields with random values, checking a checkbox, selecting a dropdown option, and clicking the submit button.

Starting URL: https://userinyerface.com

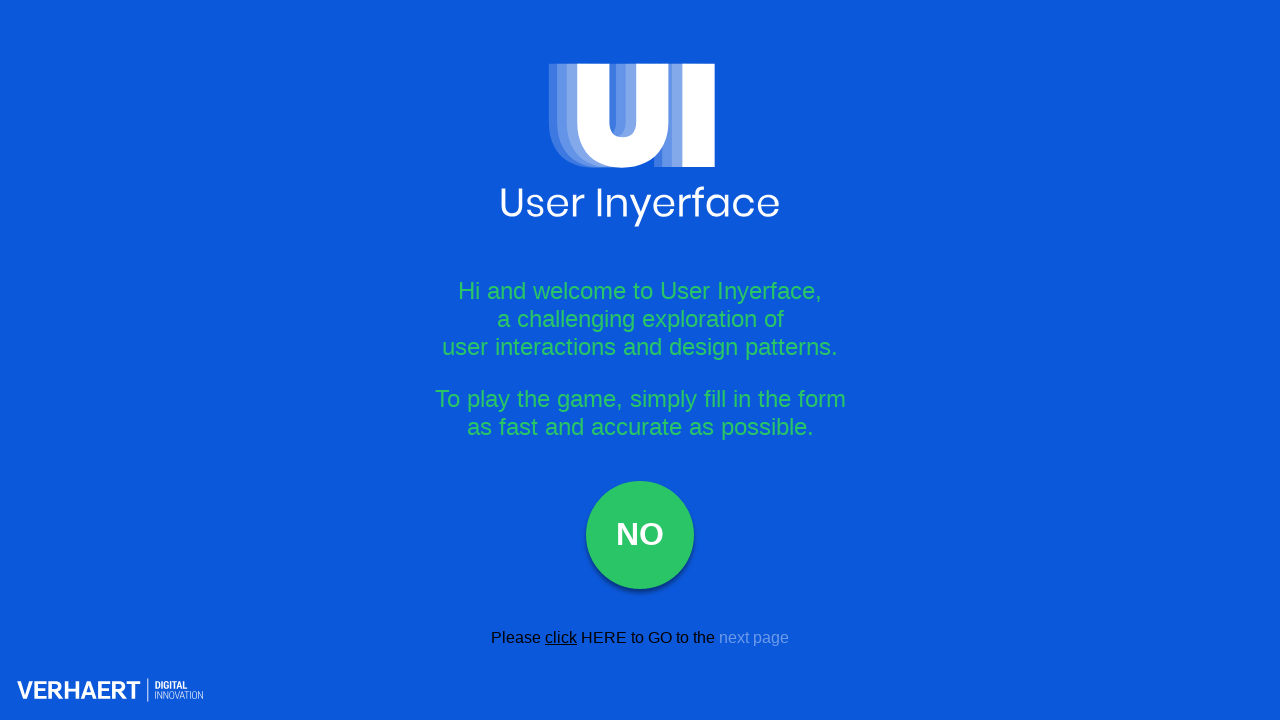

Clicked the start link to begin the User Inyerface challenge at (604, 637) on .start__link
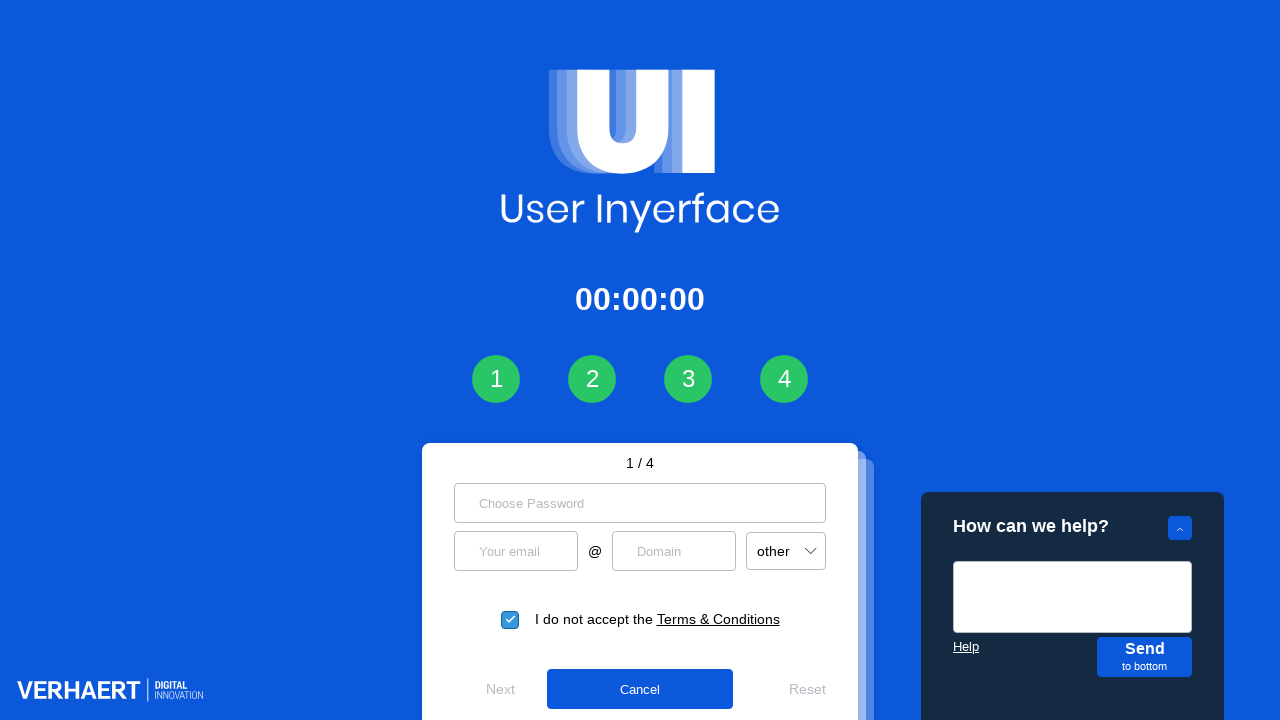

Form loaded - password field is now visible
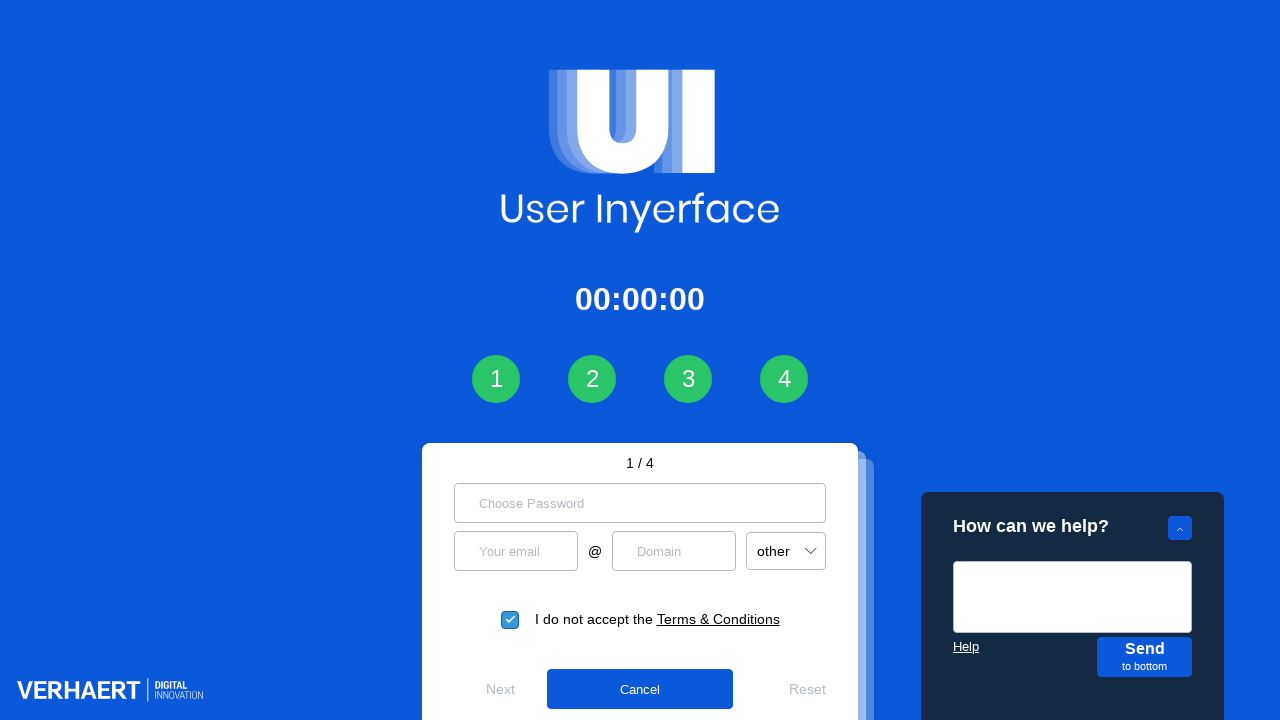

Clicked on the password field at (640, 503) on input[placeholder='Choose Password']
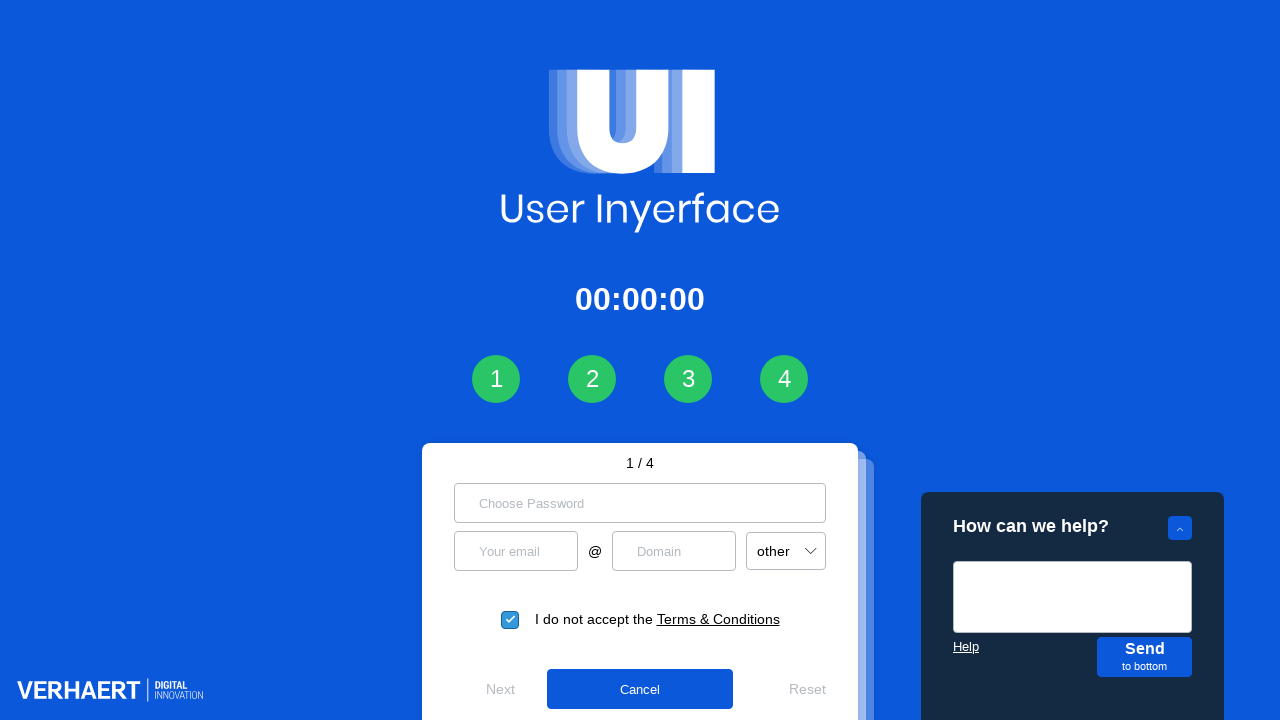

Filled password field with random password 'Abc123фgh7x' on input[placeholder='Choose Password']
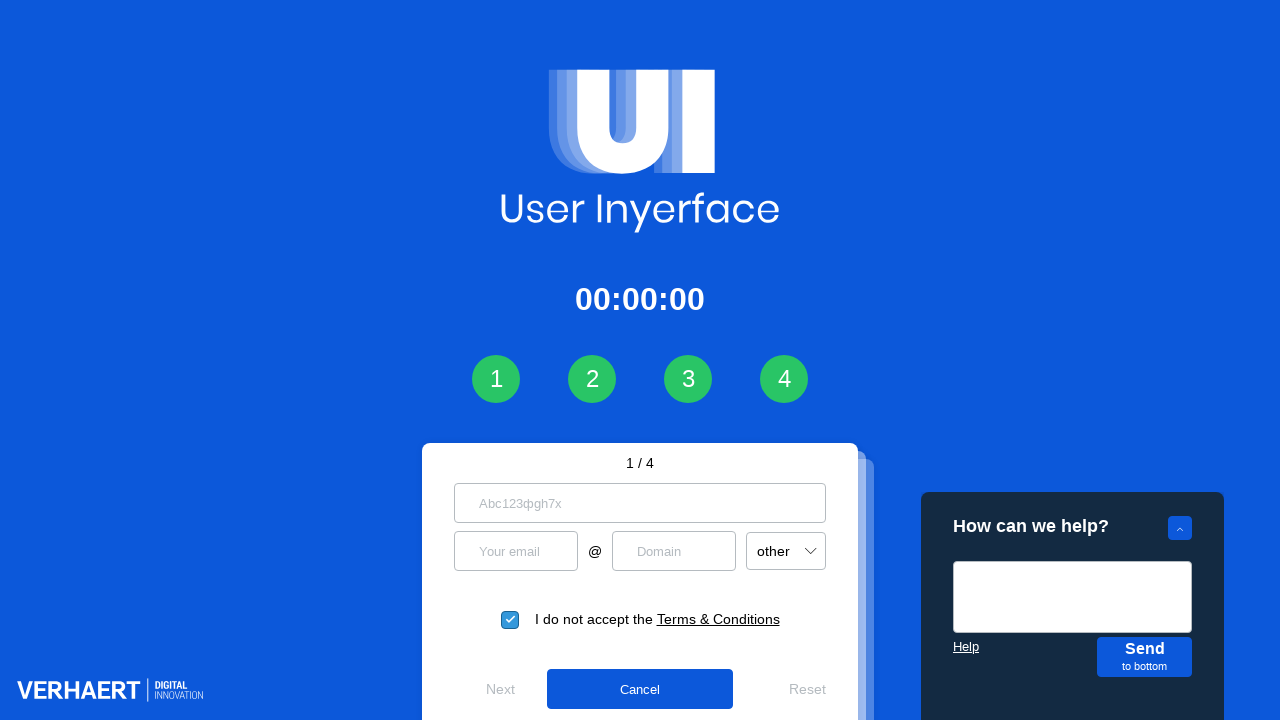

Clicked on the email field at (516, 551) on input[placeholder='Your email']
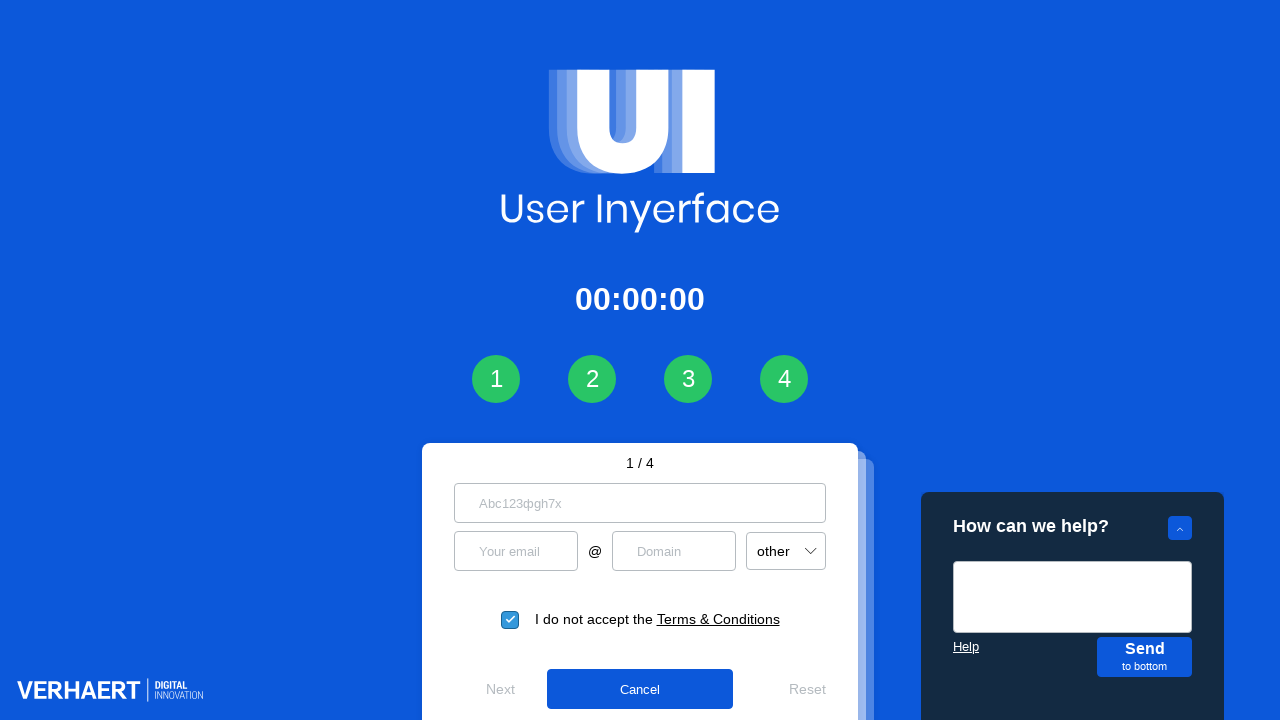

Filled email field with random email 'k7m2xp9q4wne' on input[placeholder='Your email']
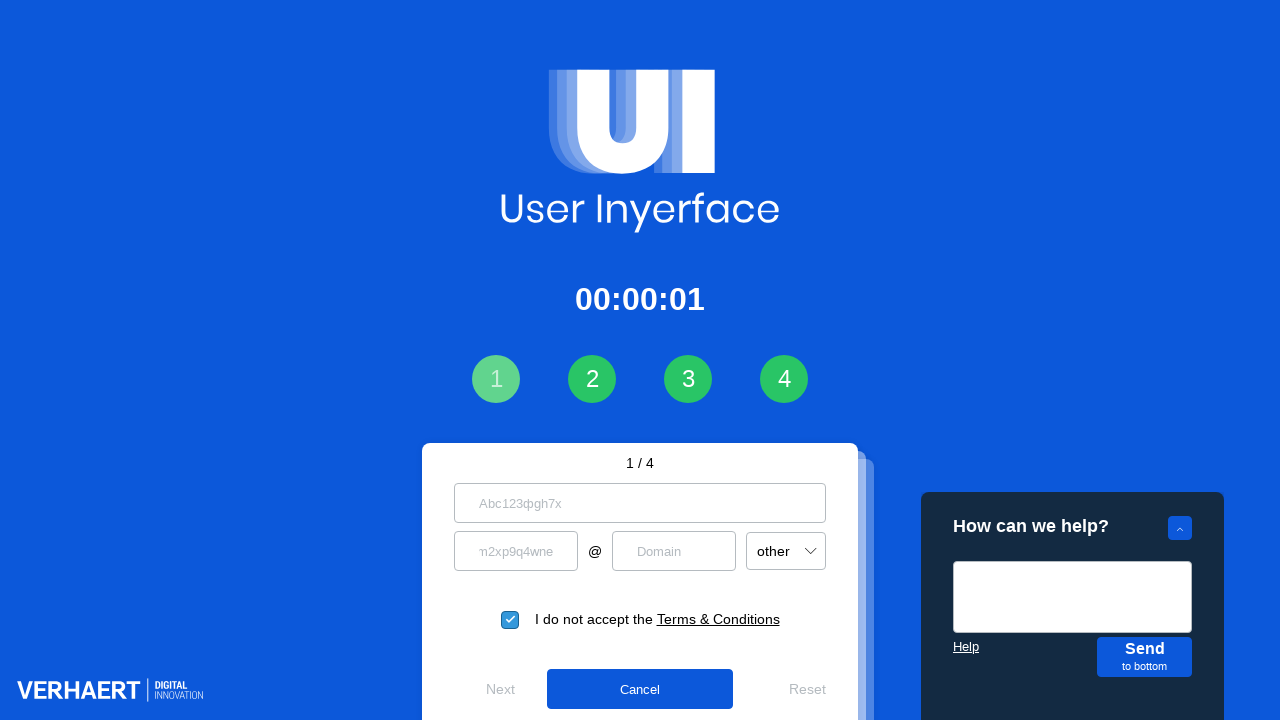

Clicked on the domain field at (674, 551) on input[placeholder='Domain']
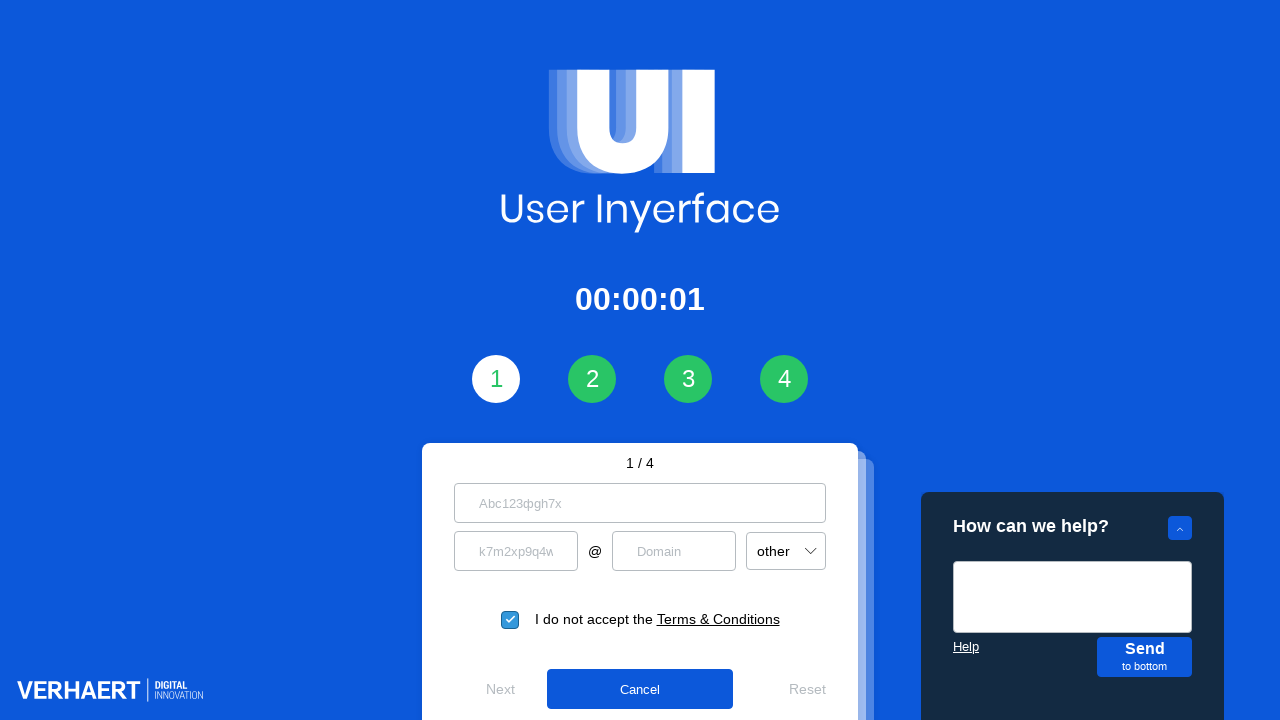

Filled domain field with 'gmail' on input[placeholder='Domain']
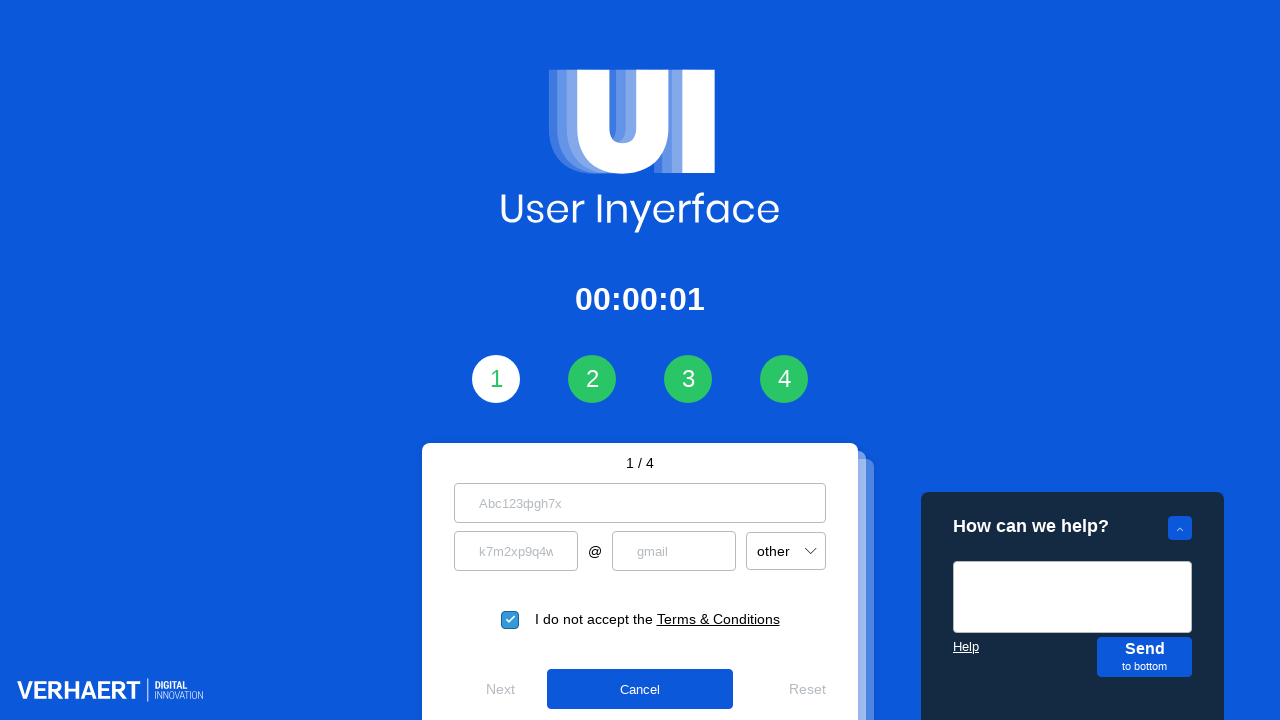

Checked the checkbox at (510, 620) on .icon.icon-check.checkbox__check
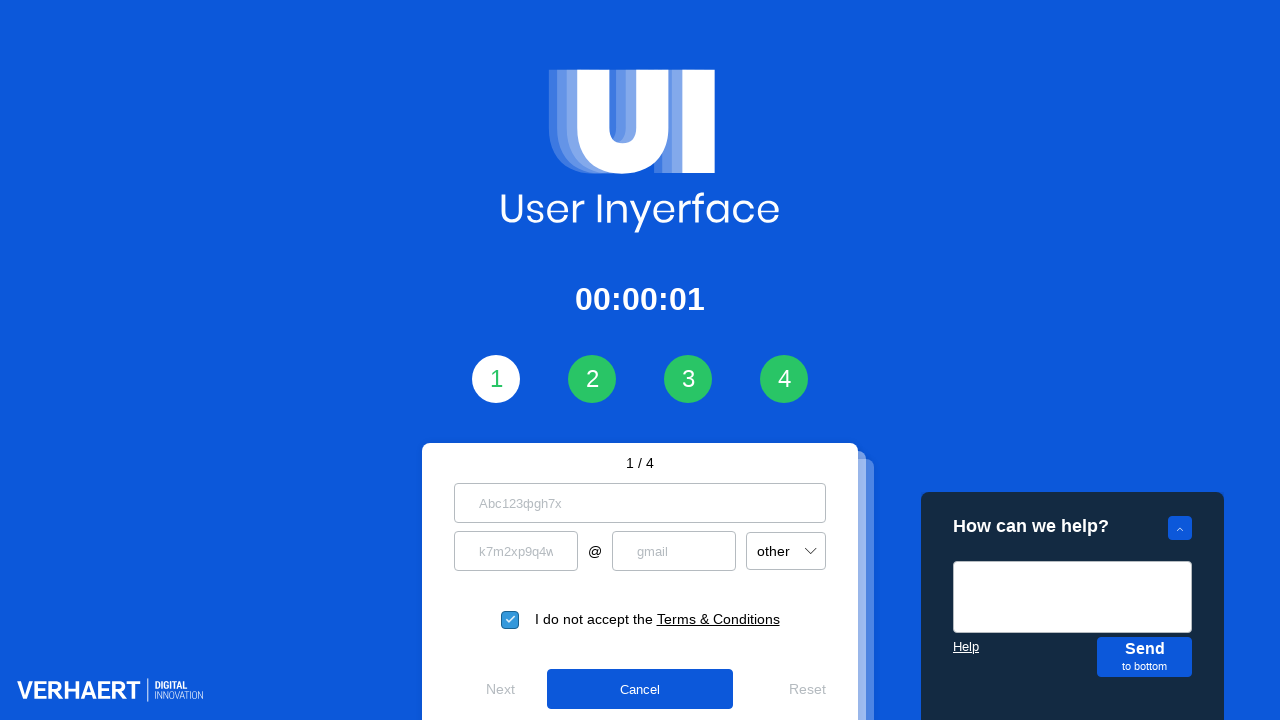

Clicked on the dropdown field to open options at (786, 551) on .dropdown__field
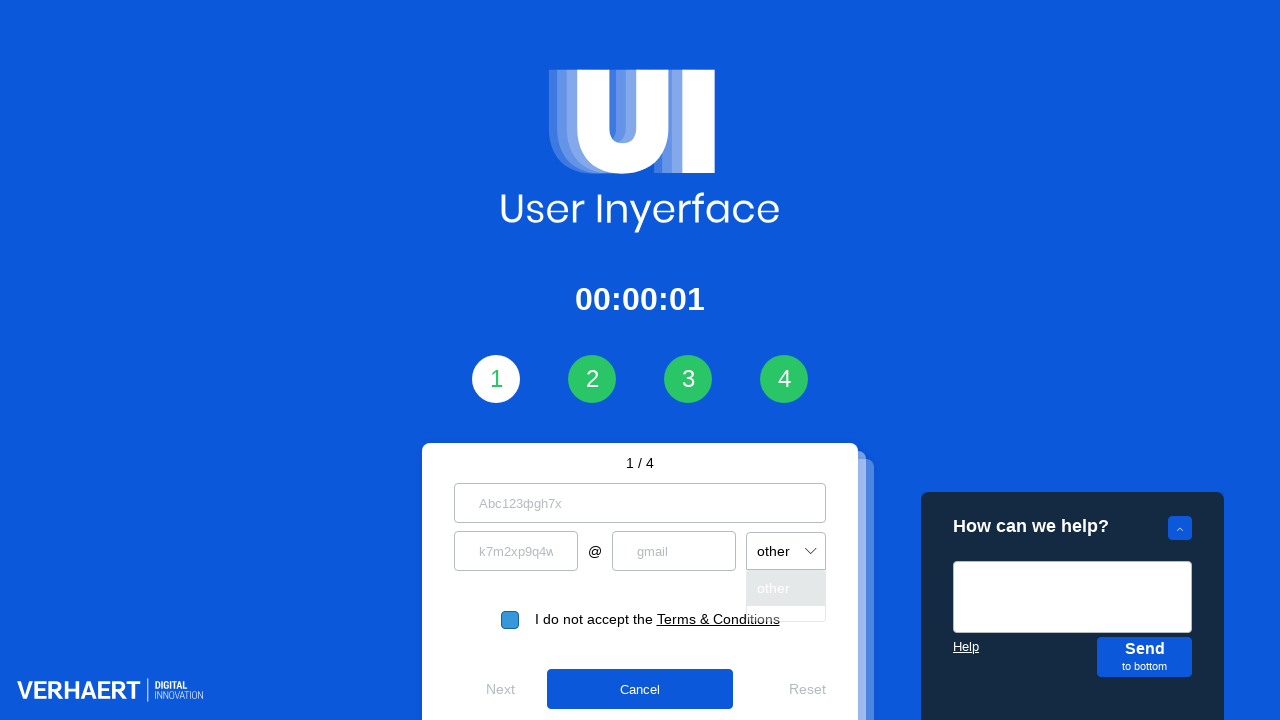

Selected the 9th option from the dropdown list at (786, 394) on .dropdown__list-item >> nth=8
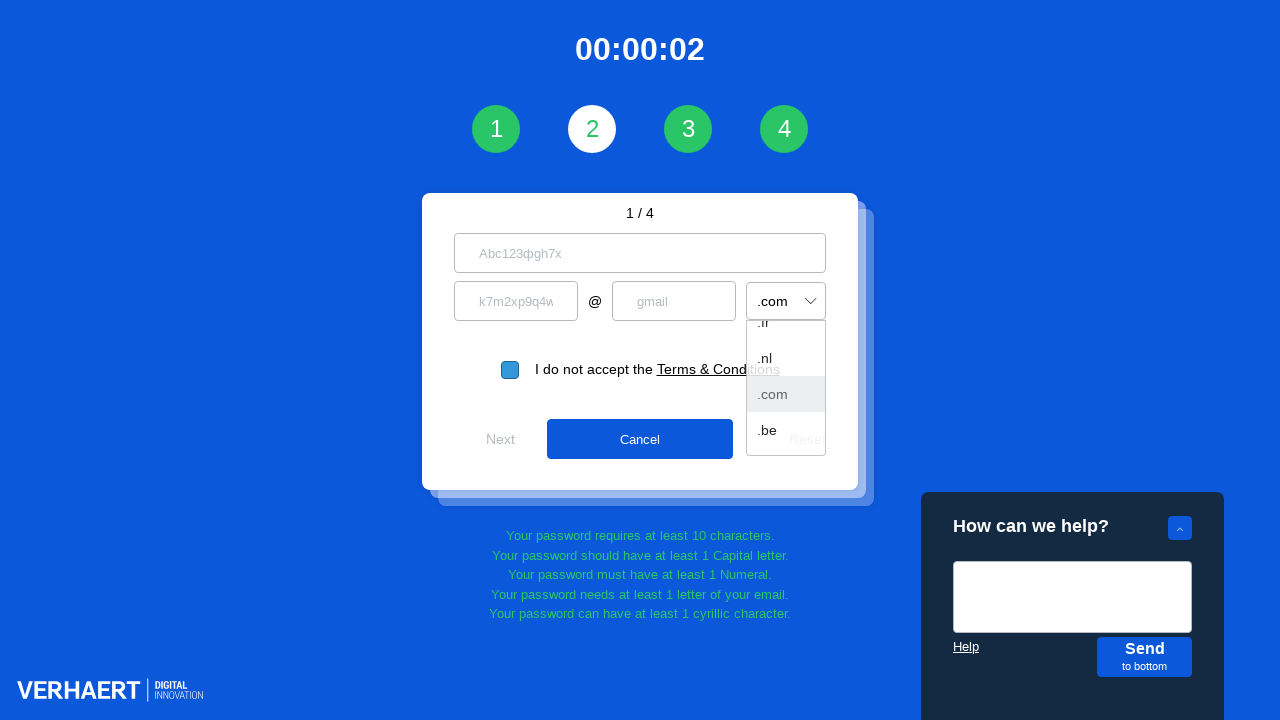

Clicked the submit button to complete the challenge at (500, 439) on .button--secondary
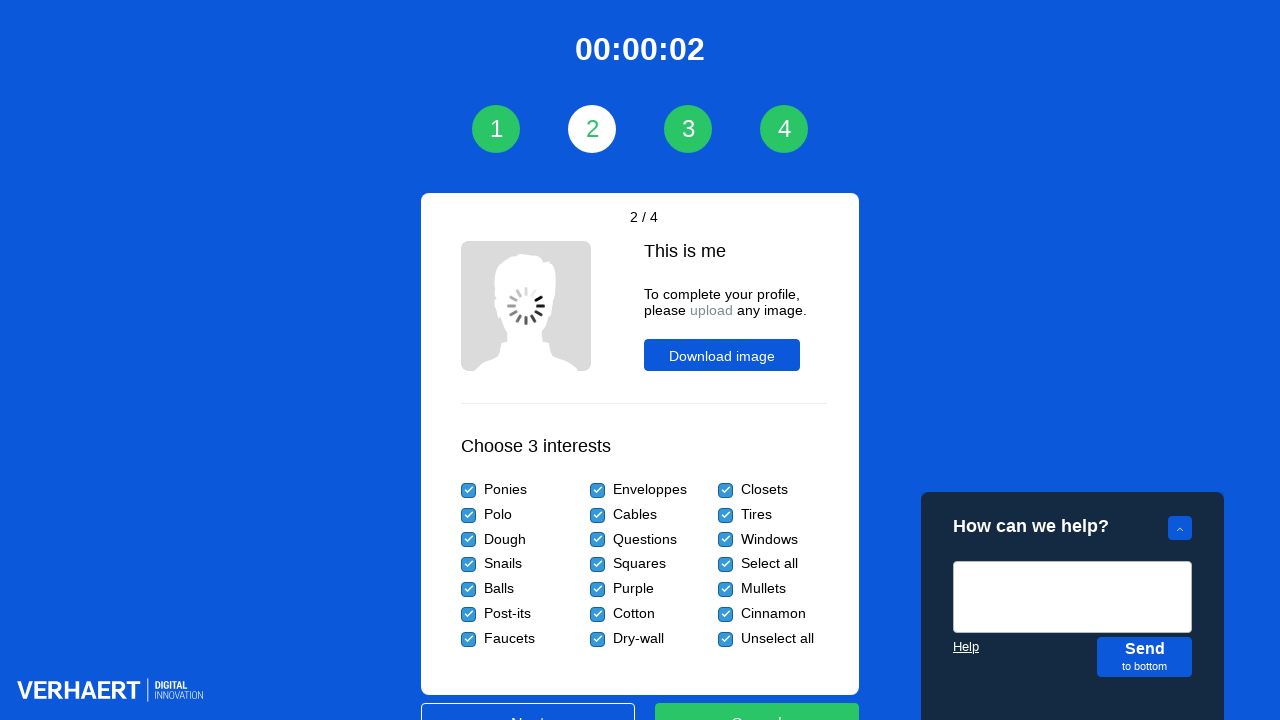

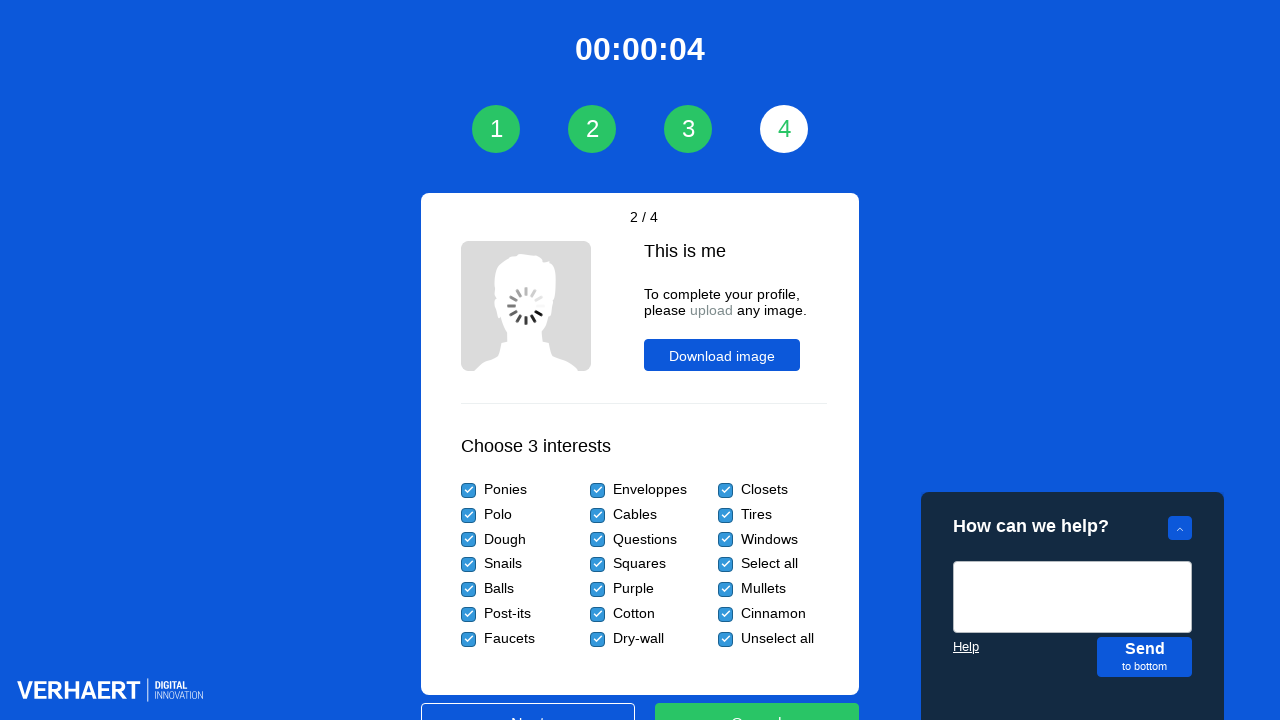